Tests browser navigation functionality by navigating between two websites (Apple Watch and Myntra), then using back, forward, and refresh browser controls.

Starting URL: https://www.apple.com/in/watch/

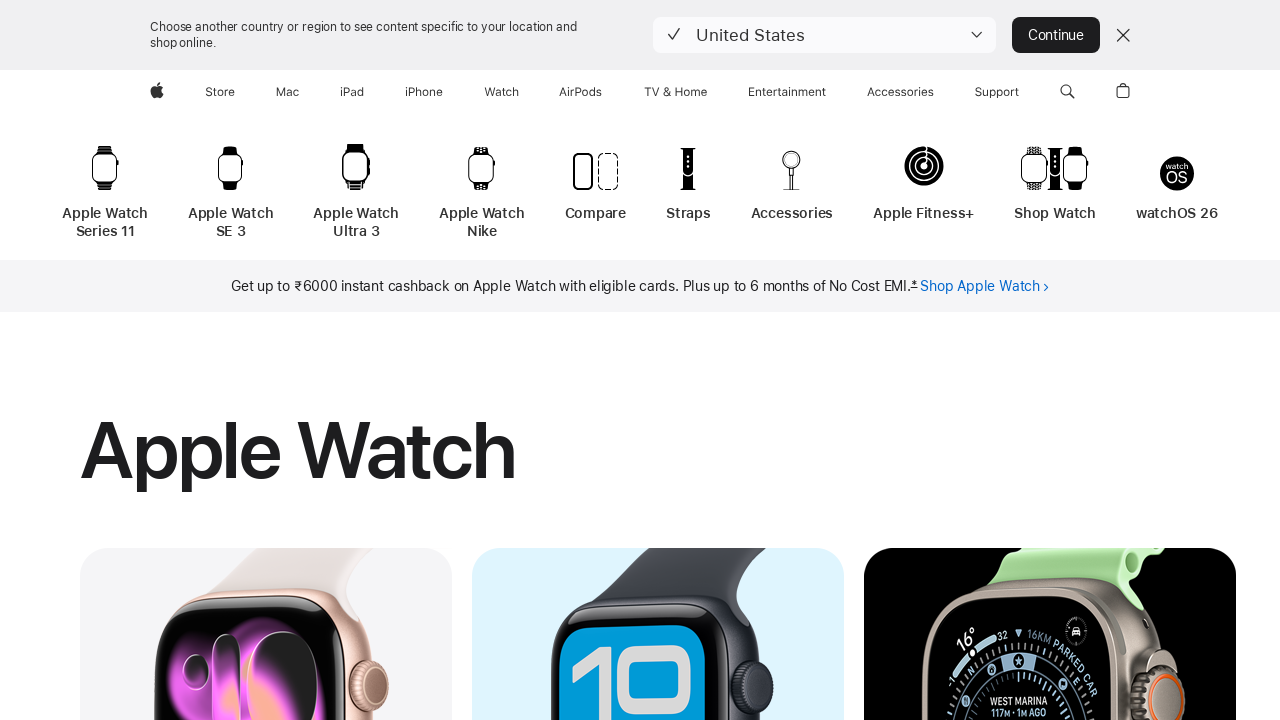

Navigated to Myntra website
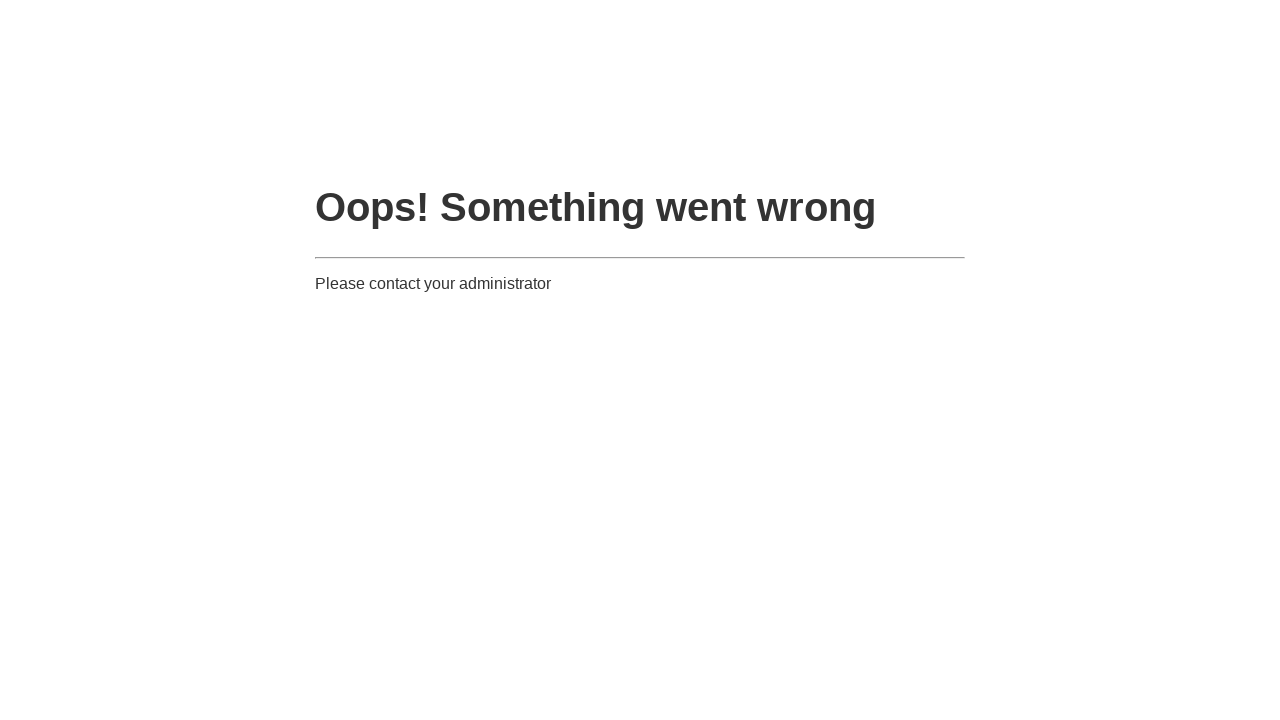

Navigated back to Apple Watch page
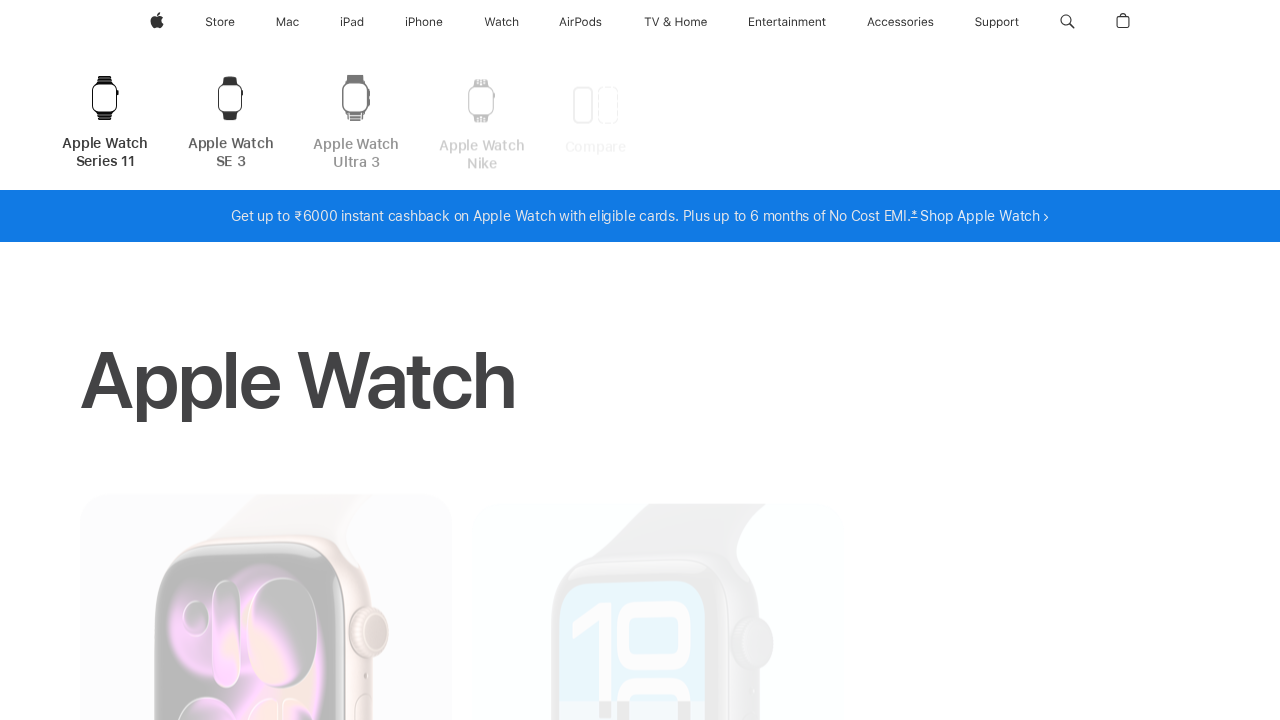

Navigated forward to Myntra website
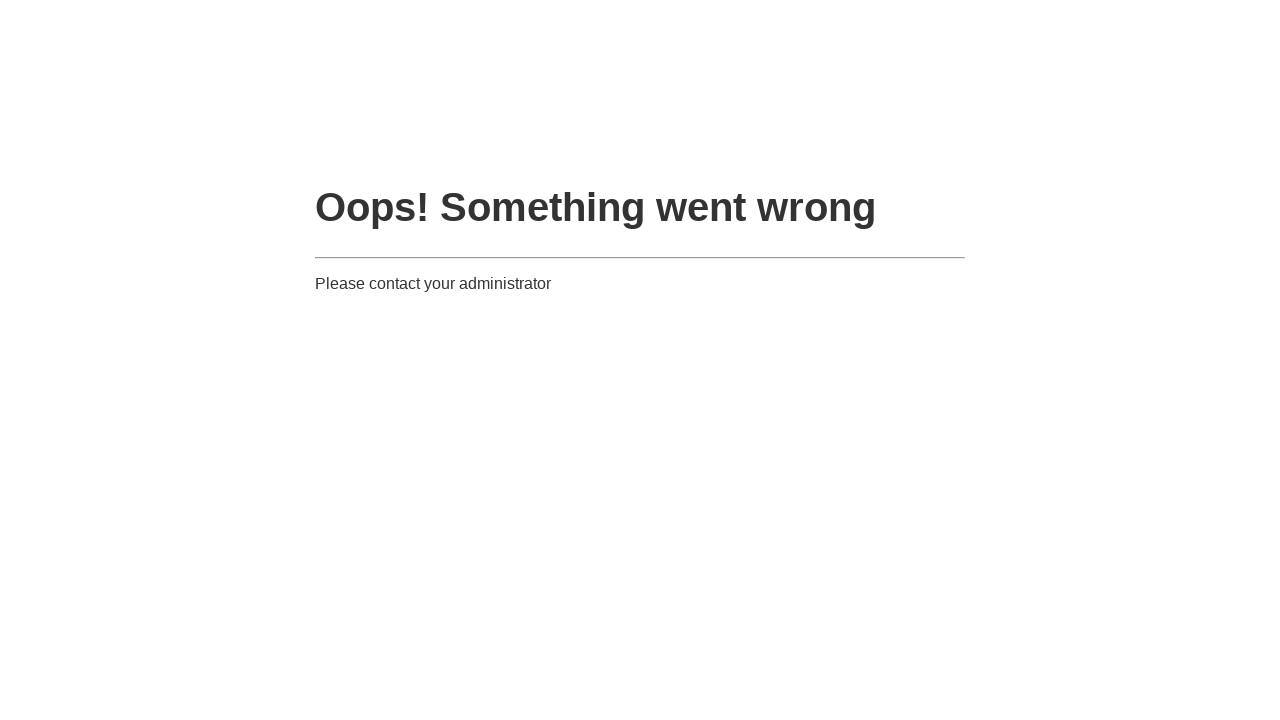

Refreshed the current page
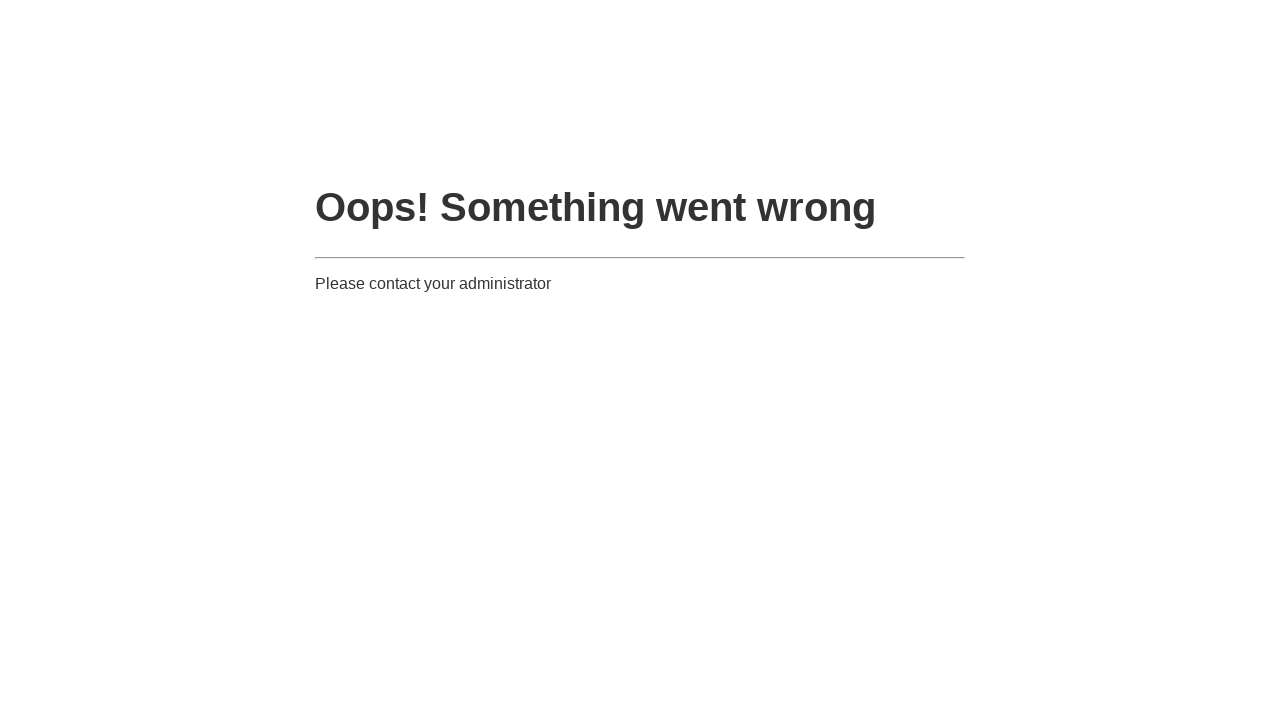

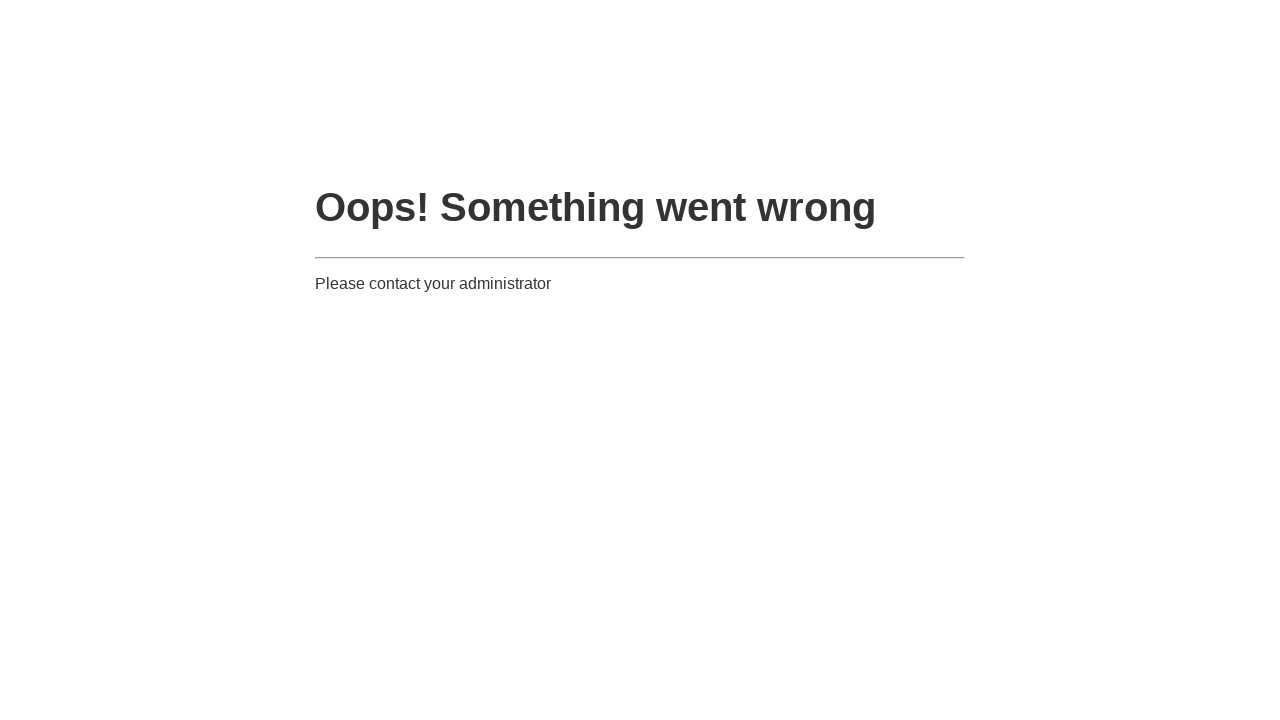